Navigates to the Python.org website and verifies that the page title contains "Python"

Starting URL: http://www.python.org

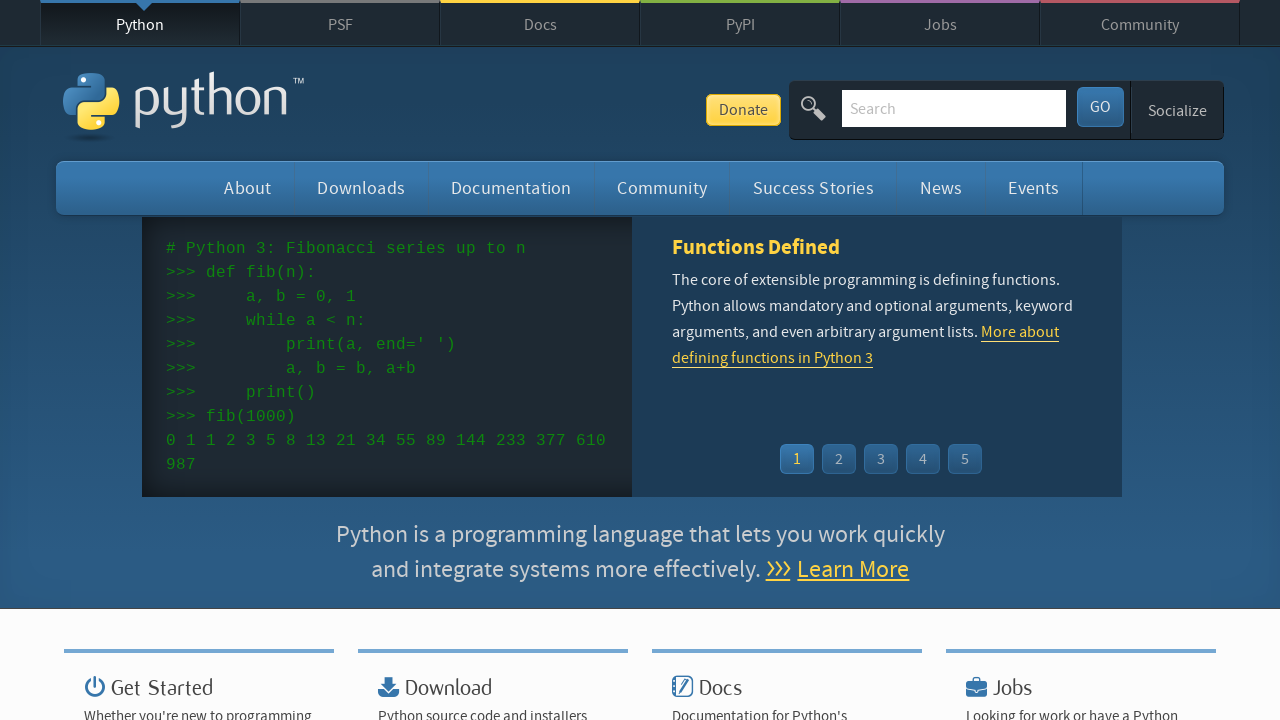

Navigated to Python.org website
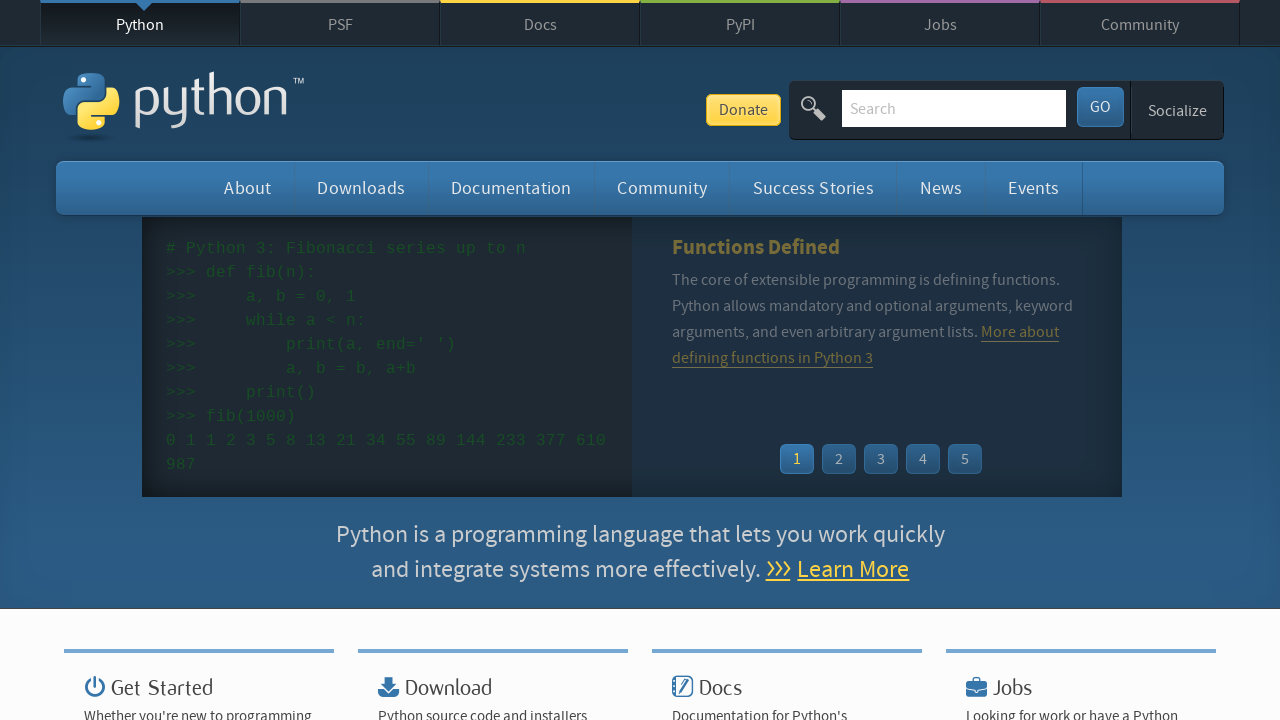

Page DOM content fully loaded
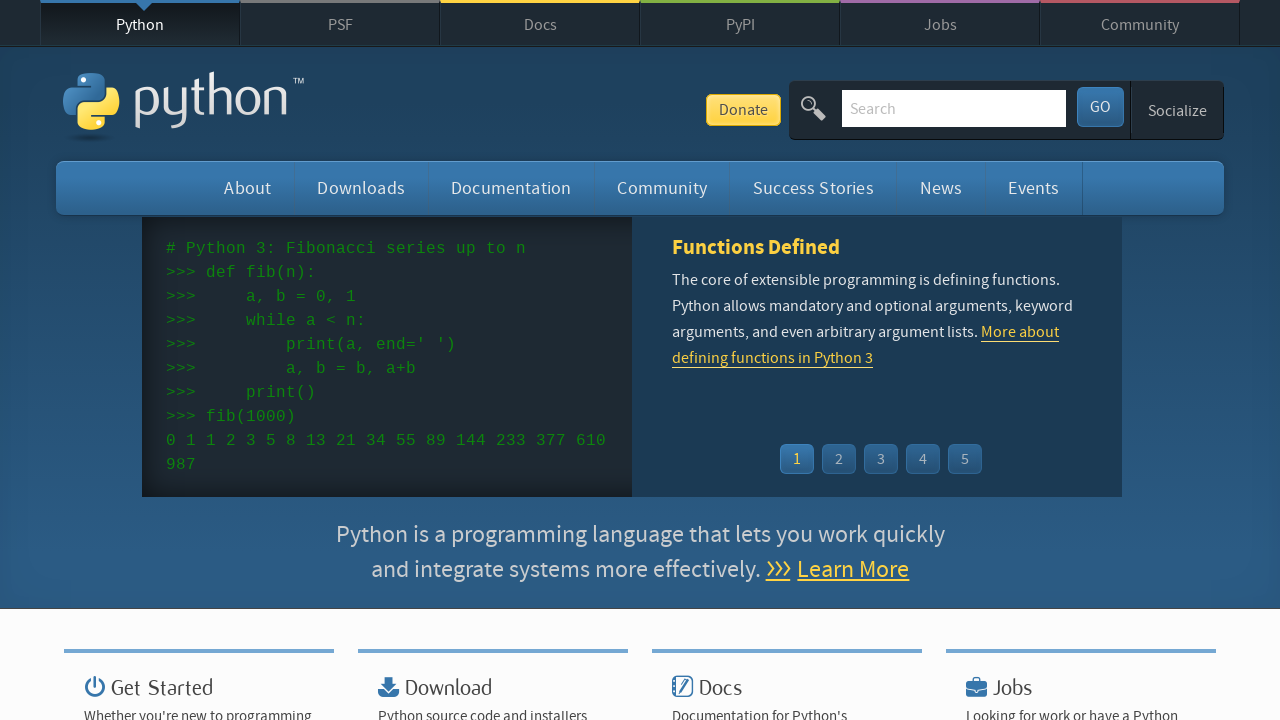

Verified page title contains 'Python'
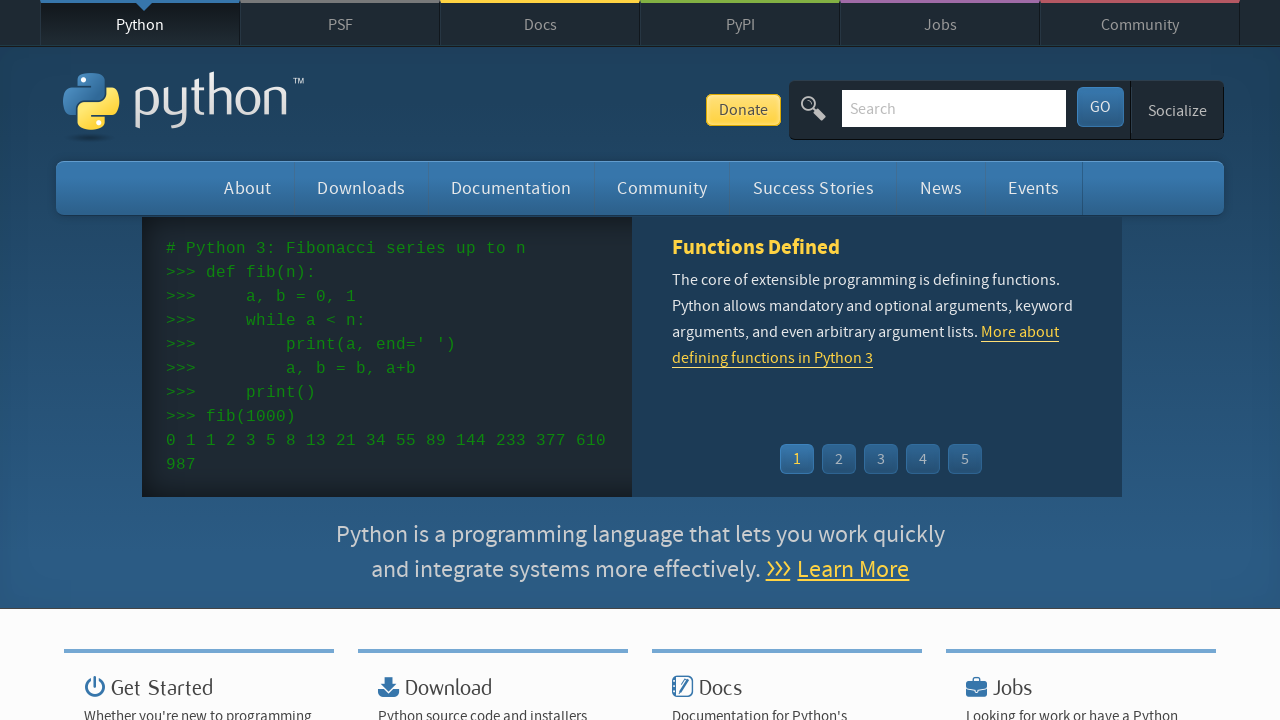

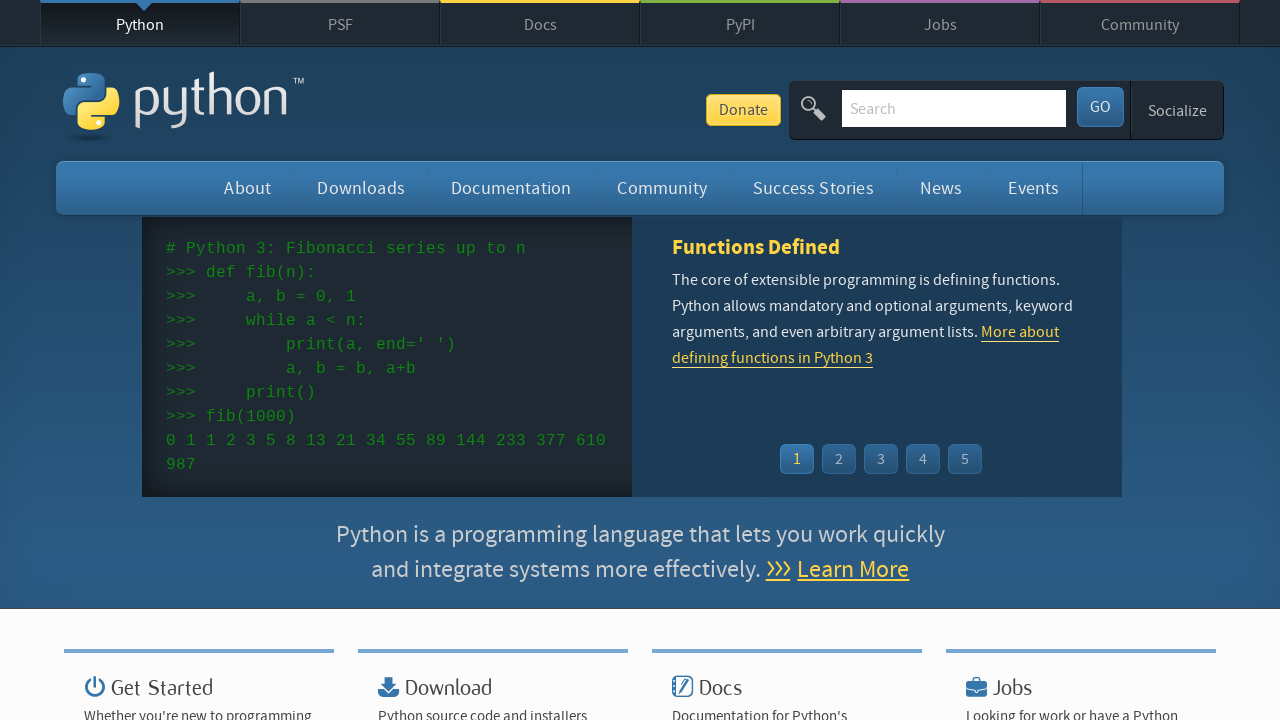